Tests product search functionality by typing a search query, waiting for results, and verifying the number of products displayed matches expected counts.

Starting URL: https://rahulshettyacademy.com/seleniumPractise/#/

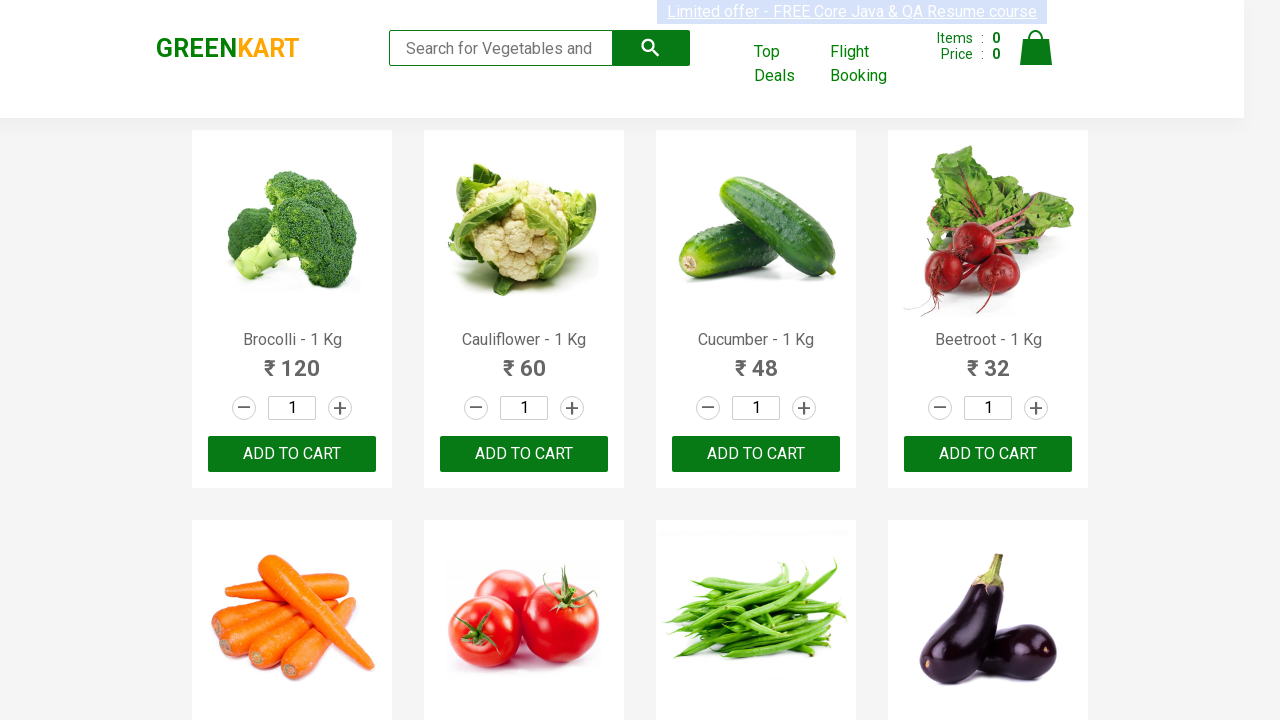

Typed 's' in the search box on input.search-keyword
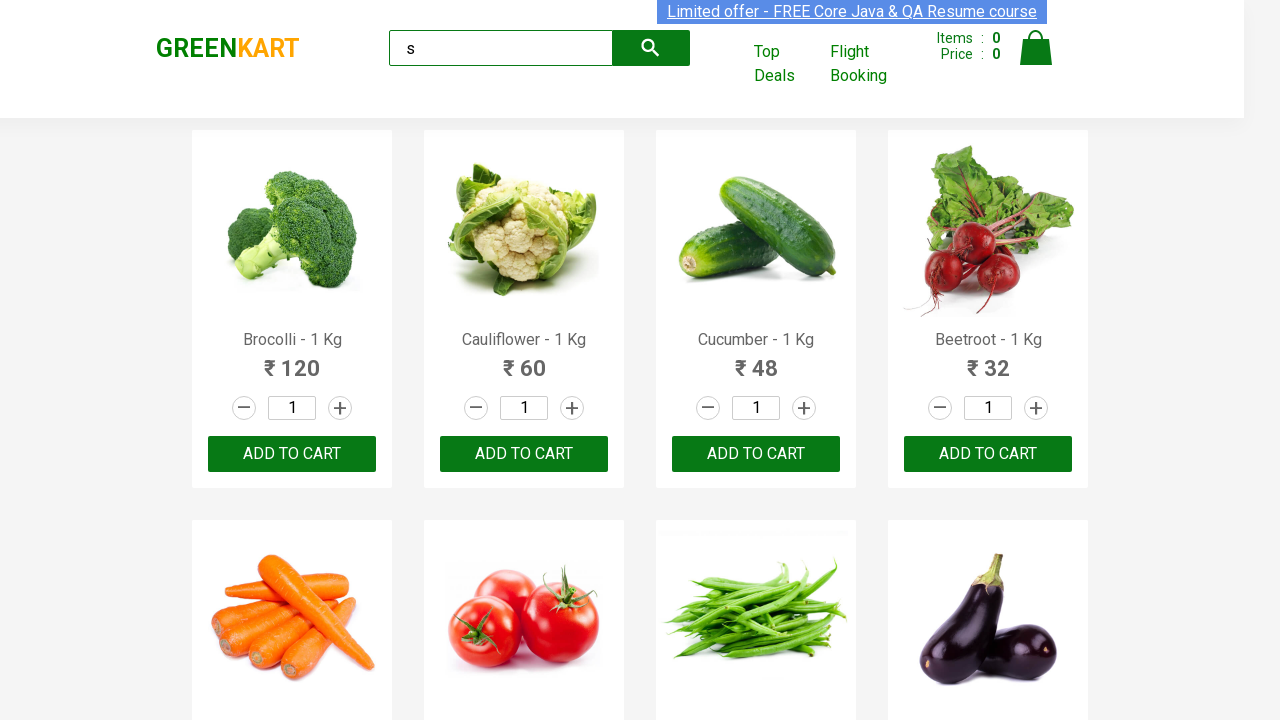

Waited 3000ms for products to load
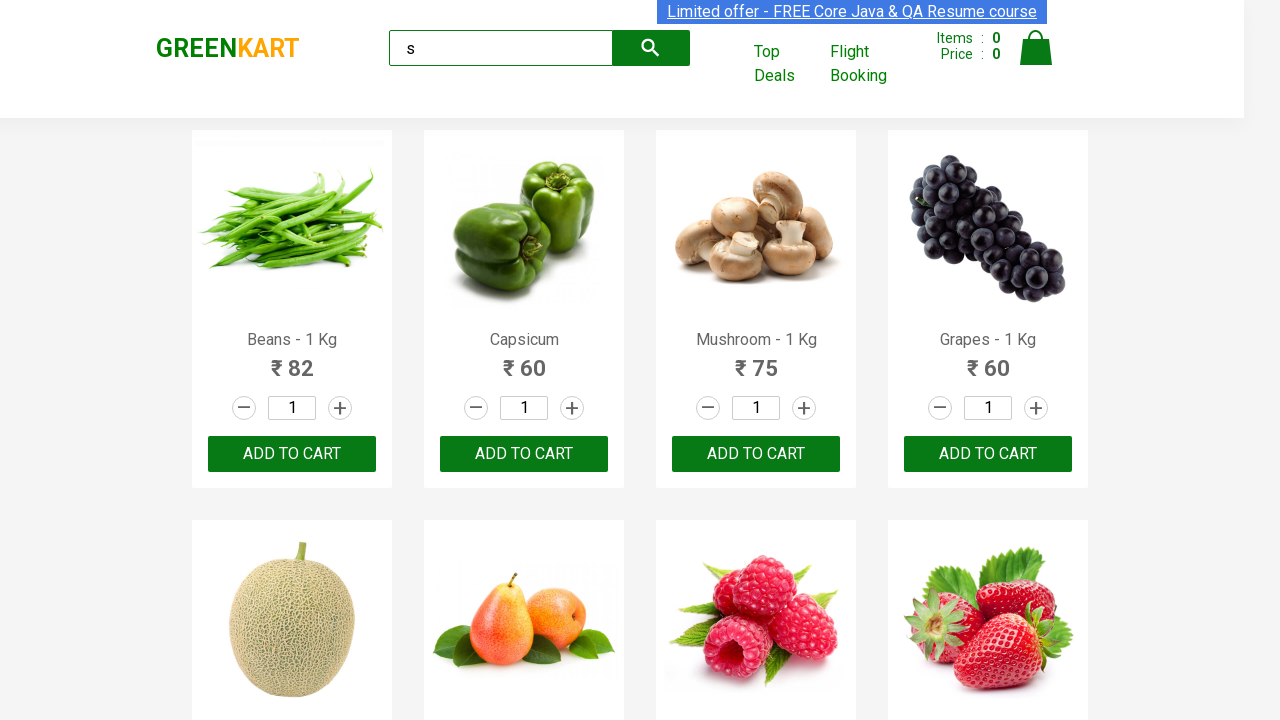

Verified total products count is 14
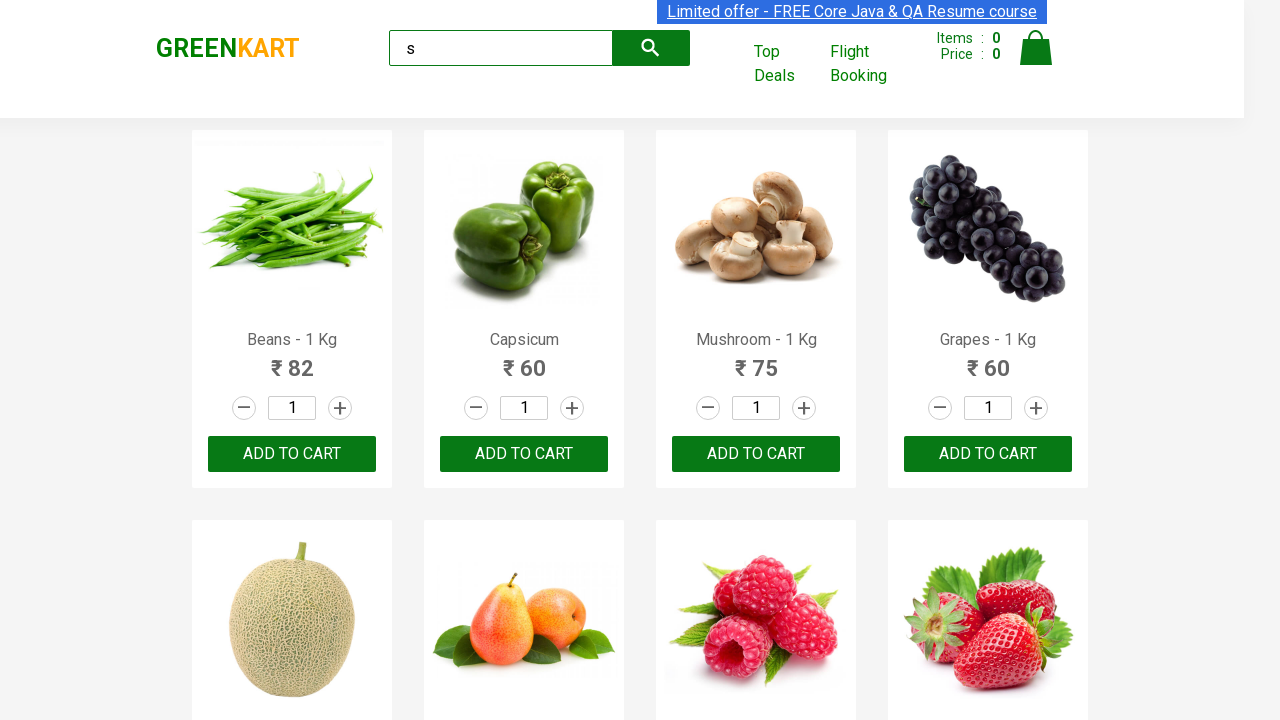

Verified visible products count is 13
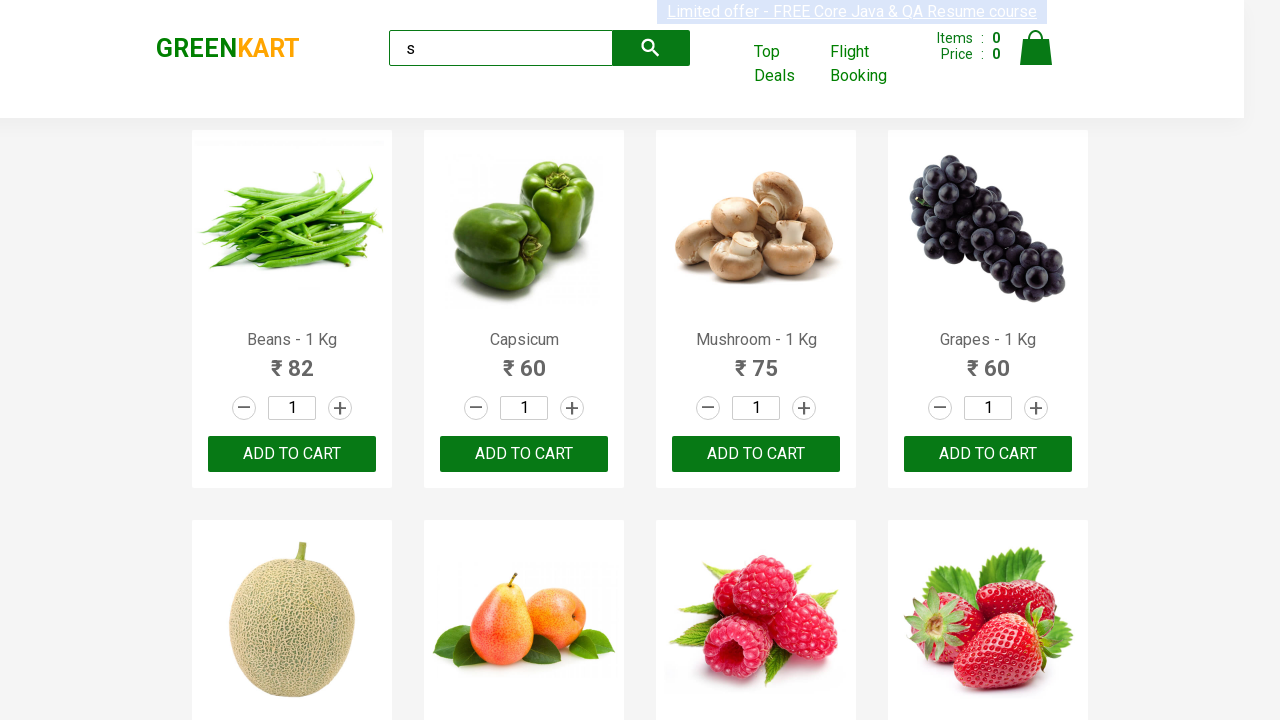

Verified 13 products within .products container
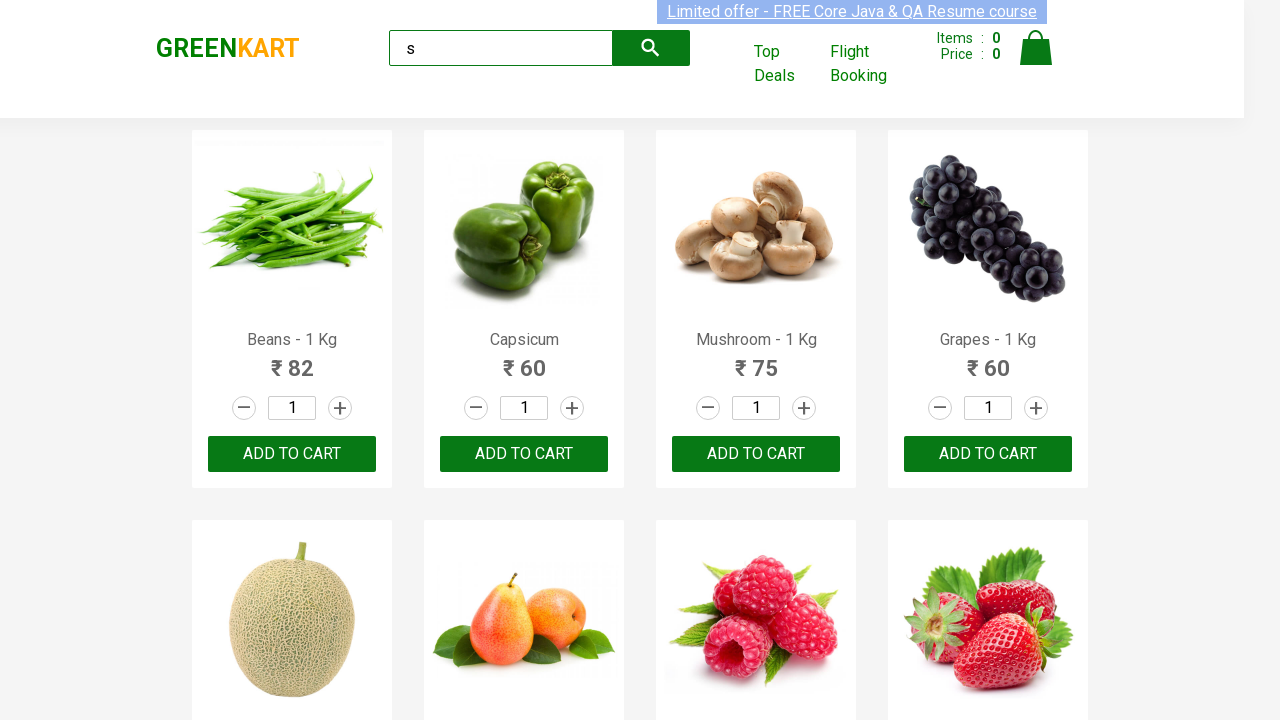

Located and waited for second product to be visible
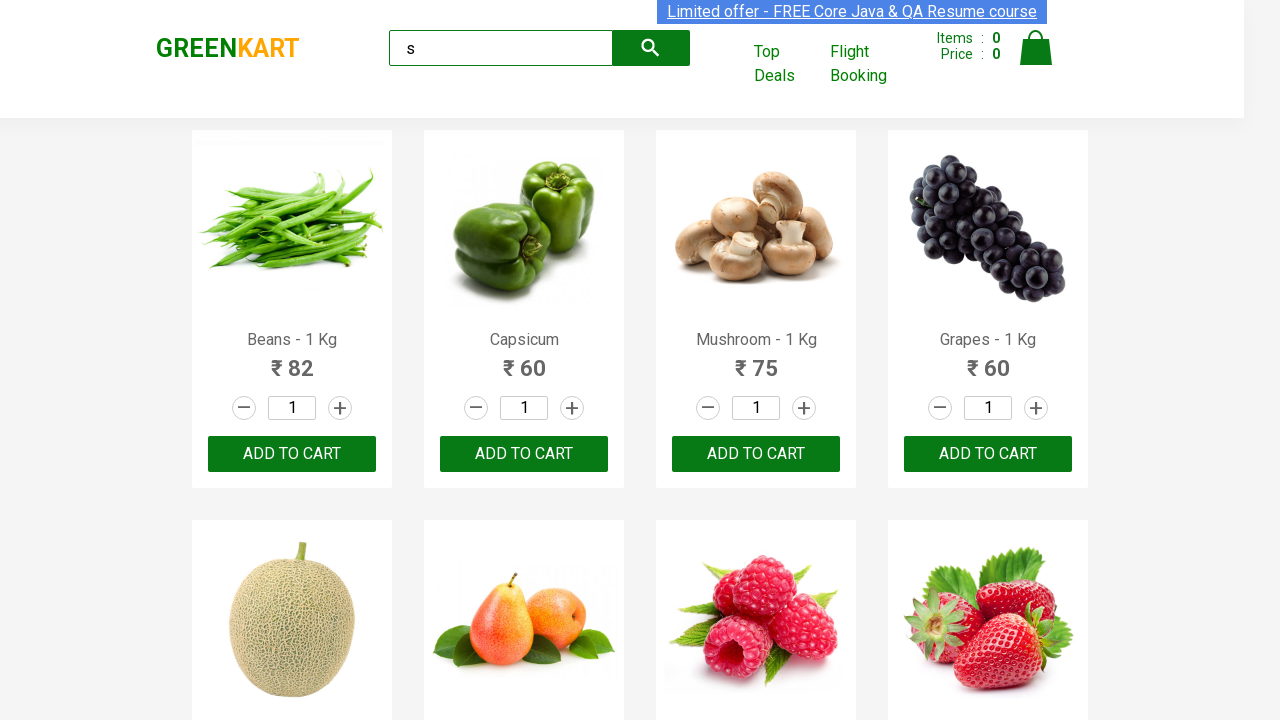

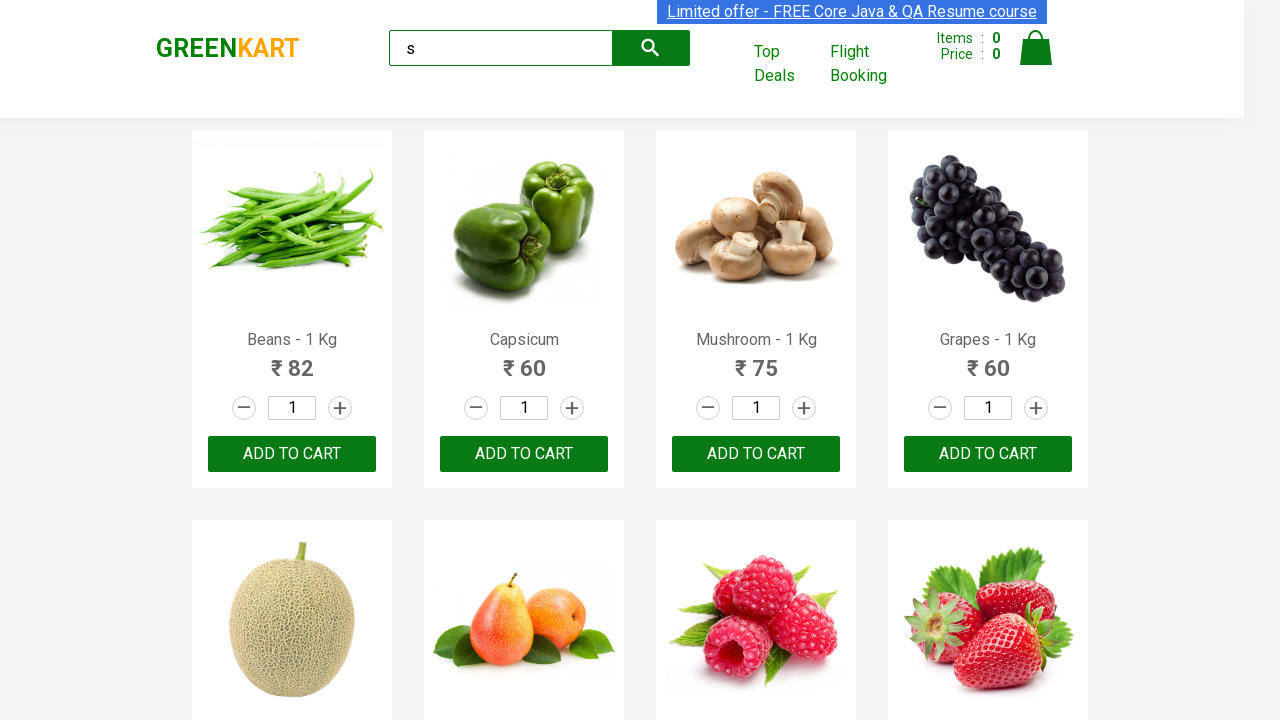